Tests iframe handling by switching to an iframe, clicking a link inside it, then switching back to the main page and verifying the h3 element text equals "iframe".

Starting URL: https://testcenter.techproeducation.com/index.php?page=iframe

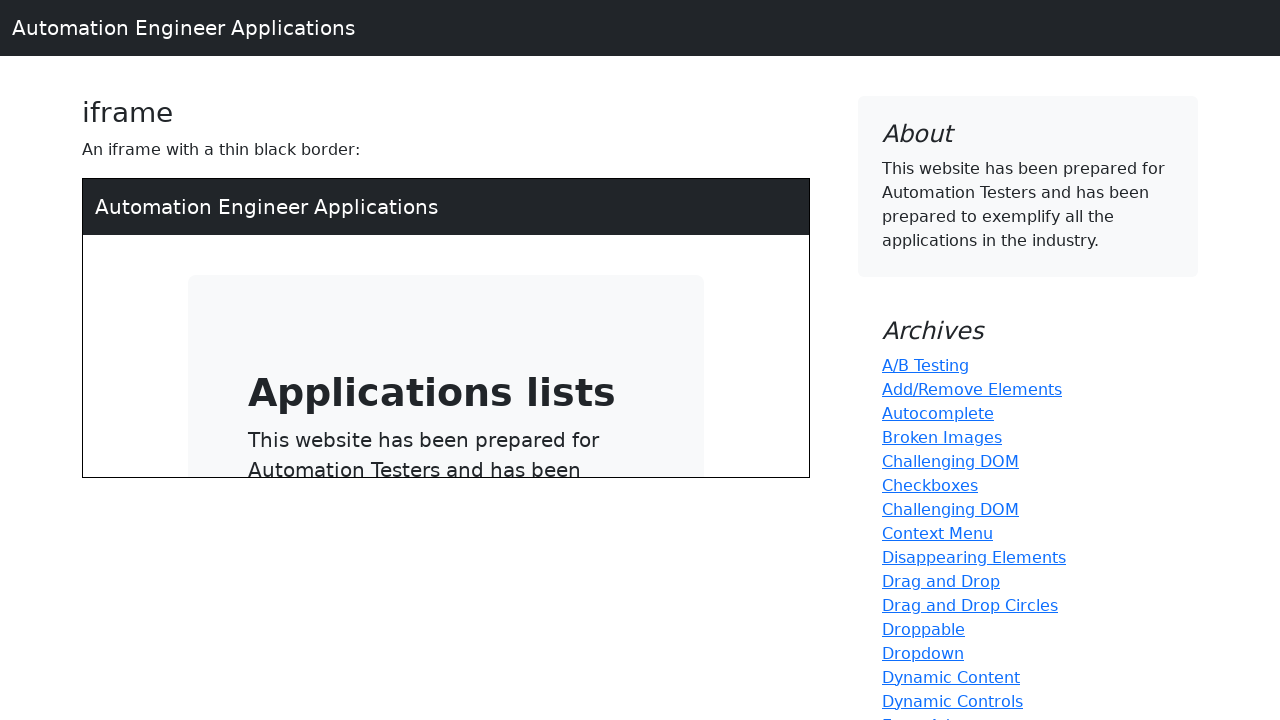

Located iframe element with src='/index.php'
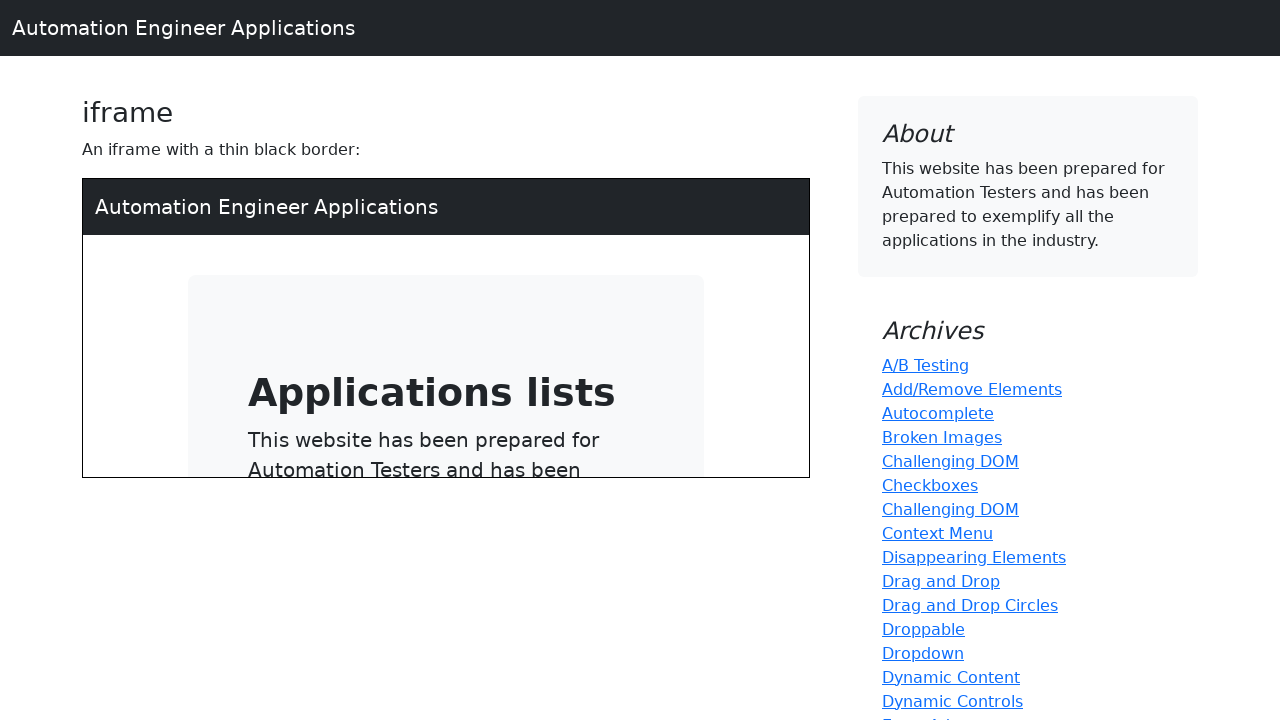

Located link element inside iframe
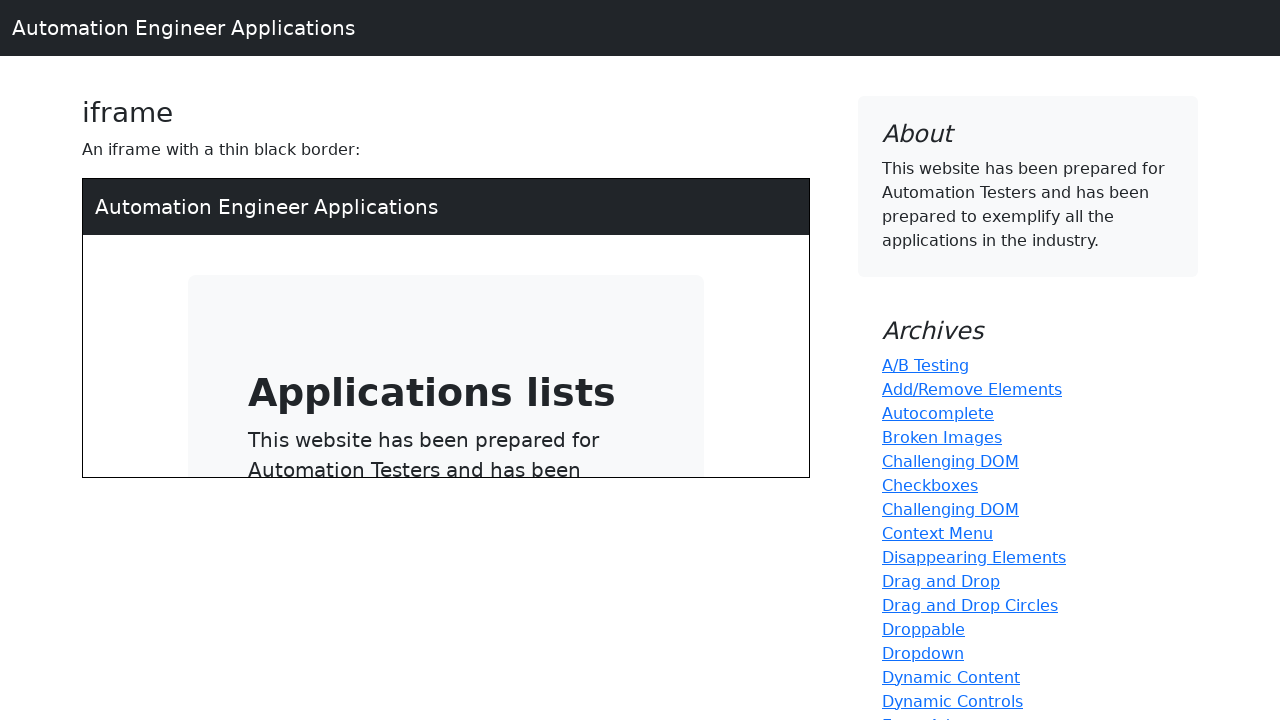

Pressed Enter on link inside iframe on iframe[src='/index.php'] >> internal:control=enter-frame >> a[type='button']
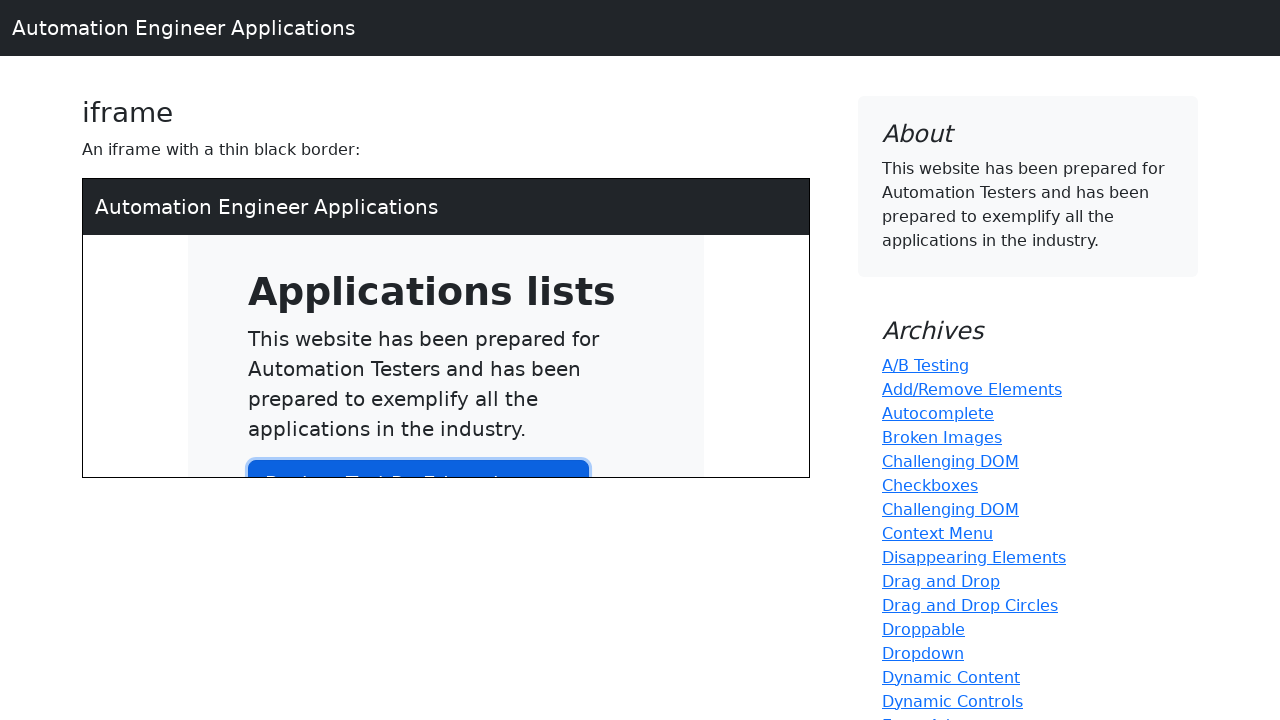

Waited 1000ms for navigation to complete
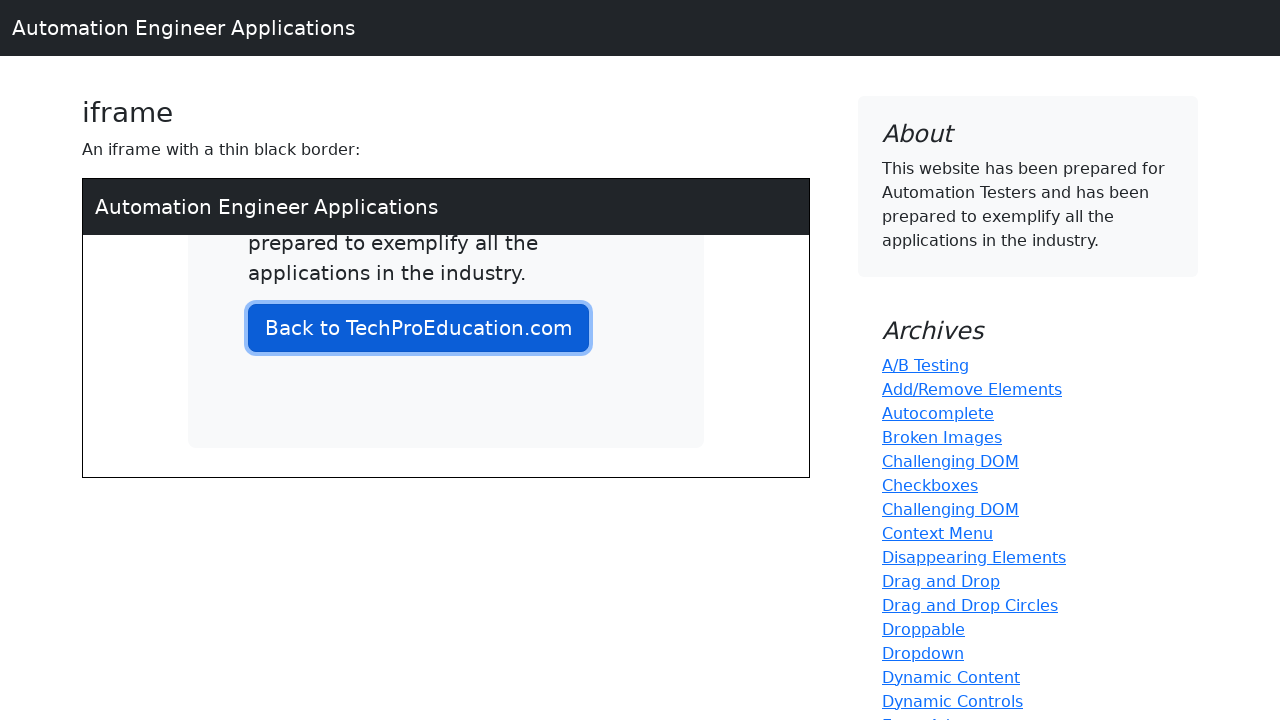

Retrieved h3 element text: 'iframe'
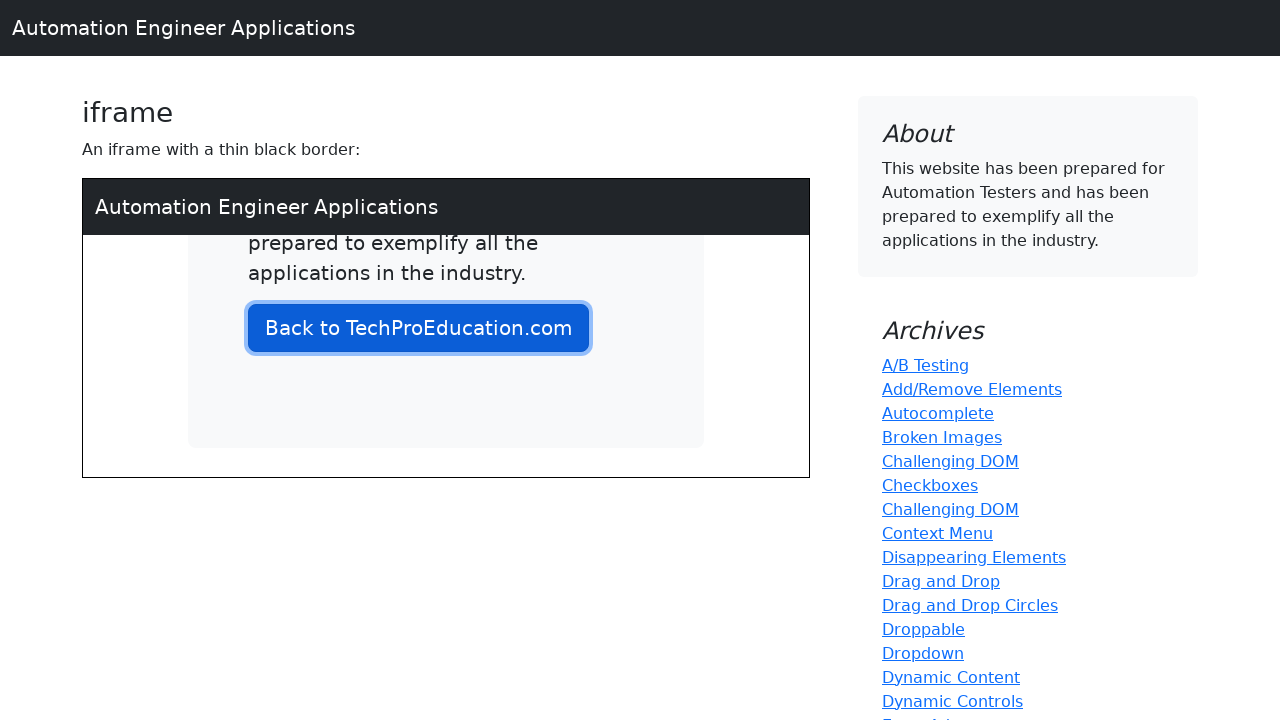

Assertion passed: h3 element text equals 'iframe'
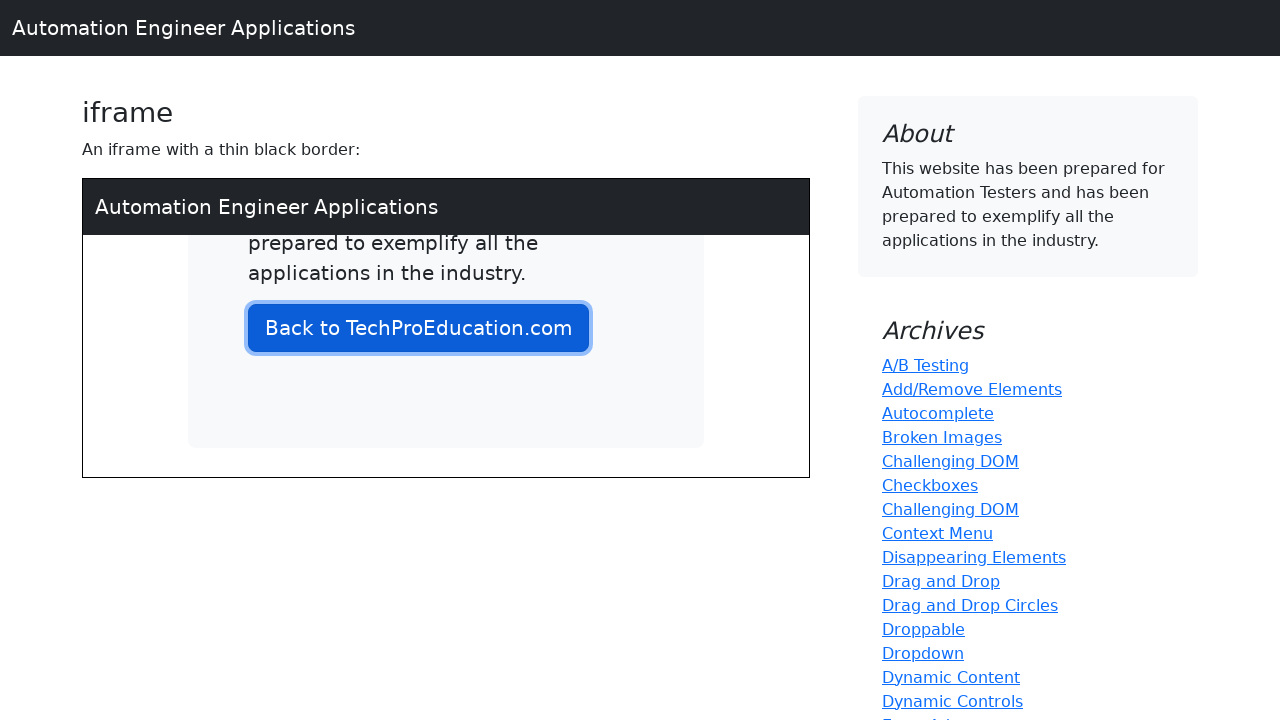

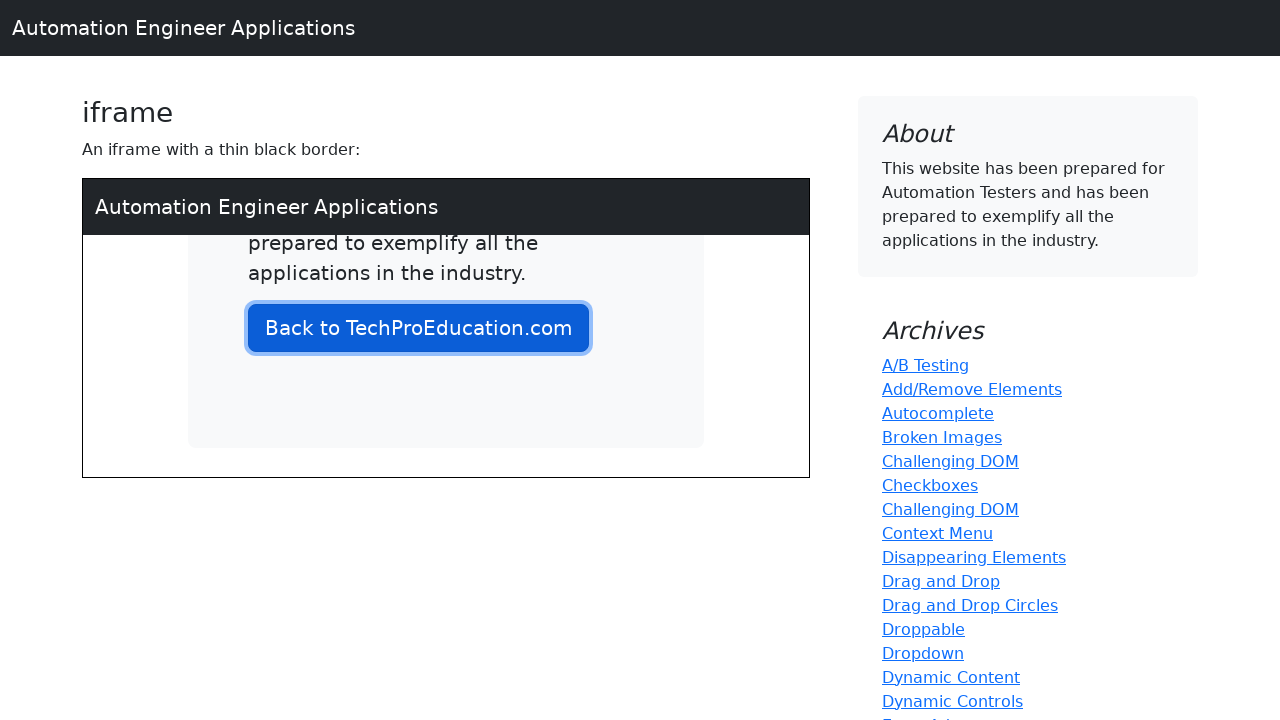